Tests various scrolling operations on a page including scrolling by pixels, scrolling to specific elements, scrolling to page bottom/top, and page zoom functionality

Starting URL: https://testautomationpractice.blogspot.com/

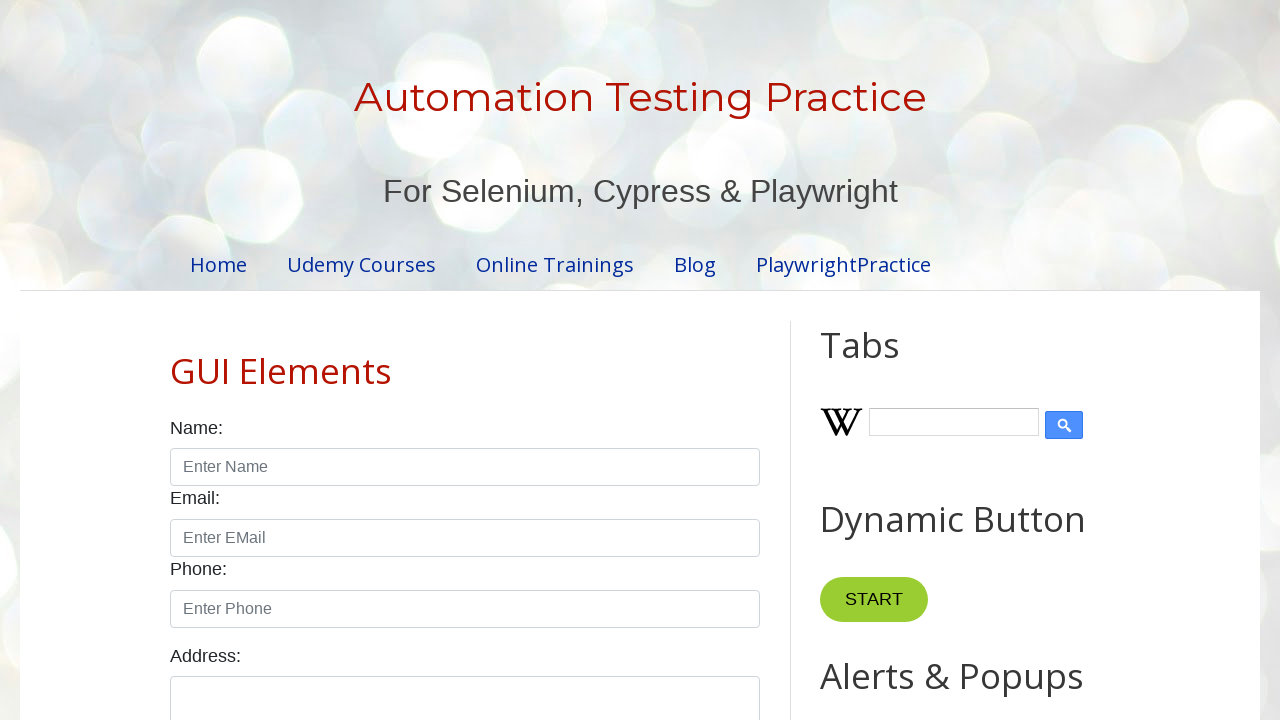

Scrolled page down by 1000 pixels
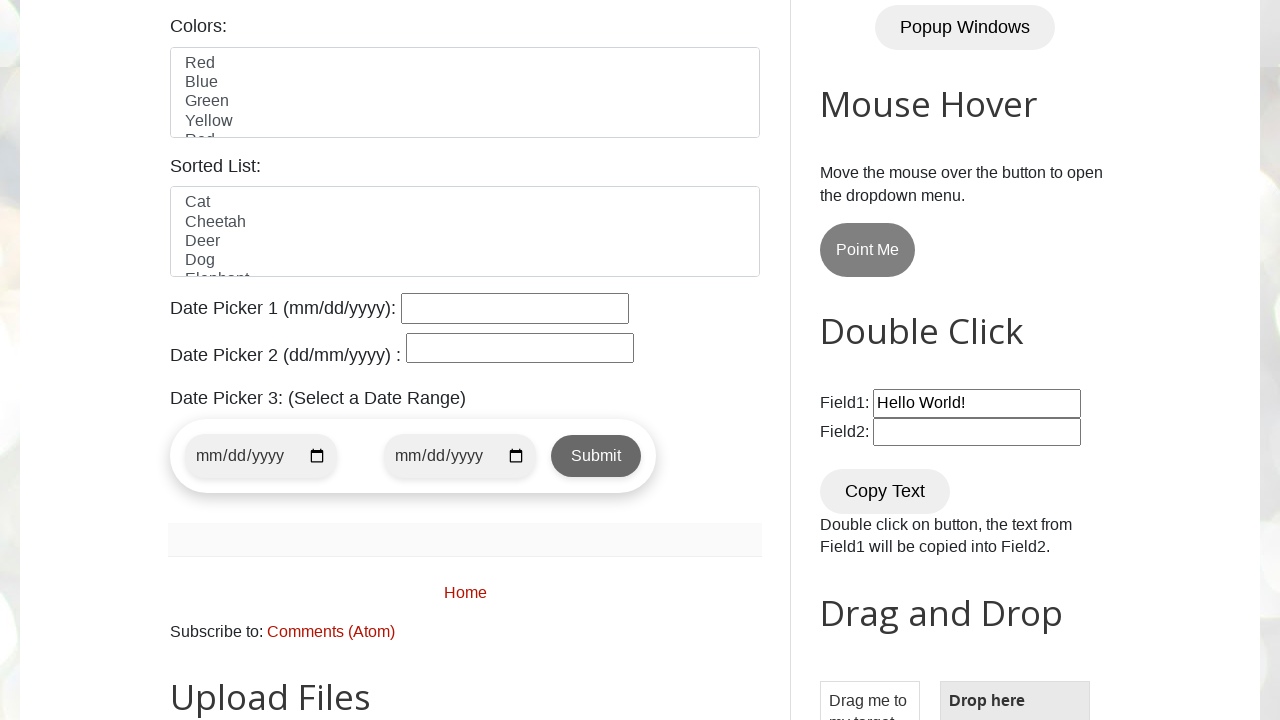

Retrieved page offset after scrolling down: 1000
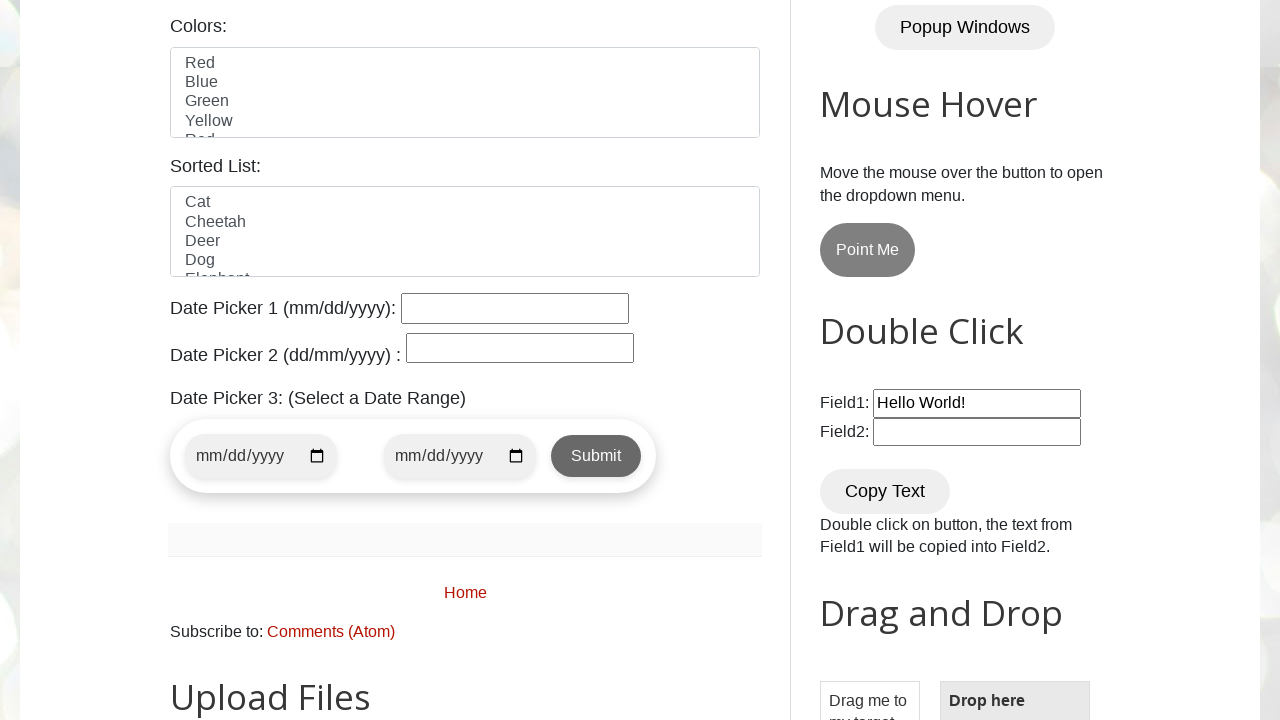

Waited 3 seconds for visual effect
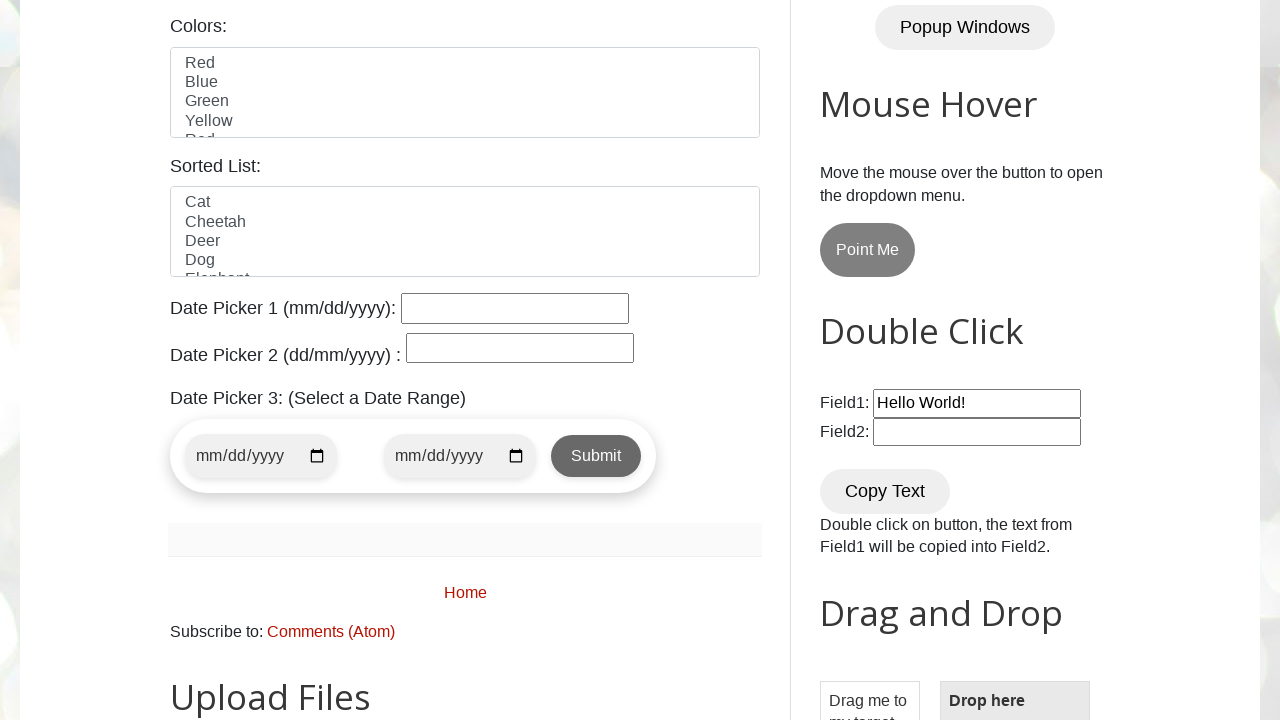

Located 'Upload Files' element
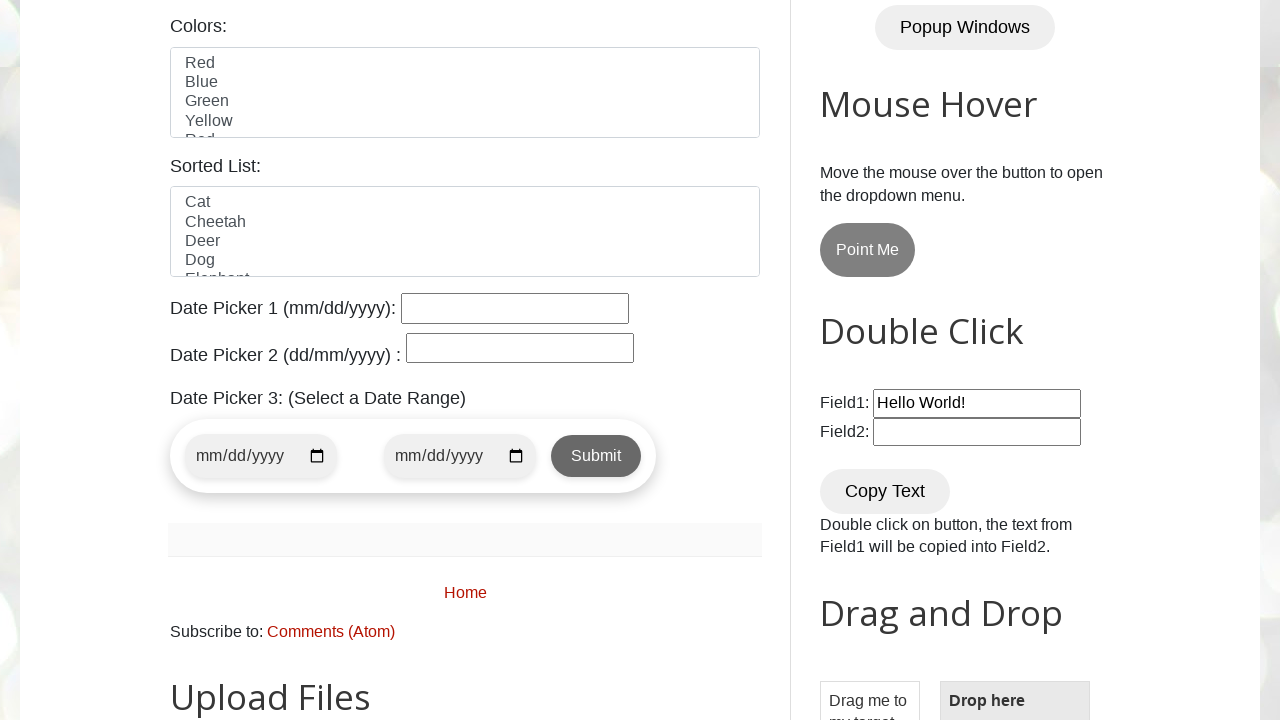

Scrolled to 'Upload Files' element
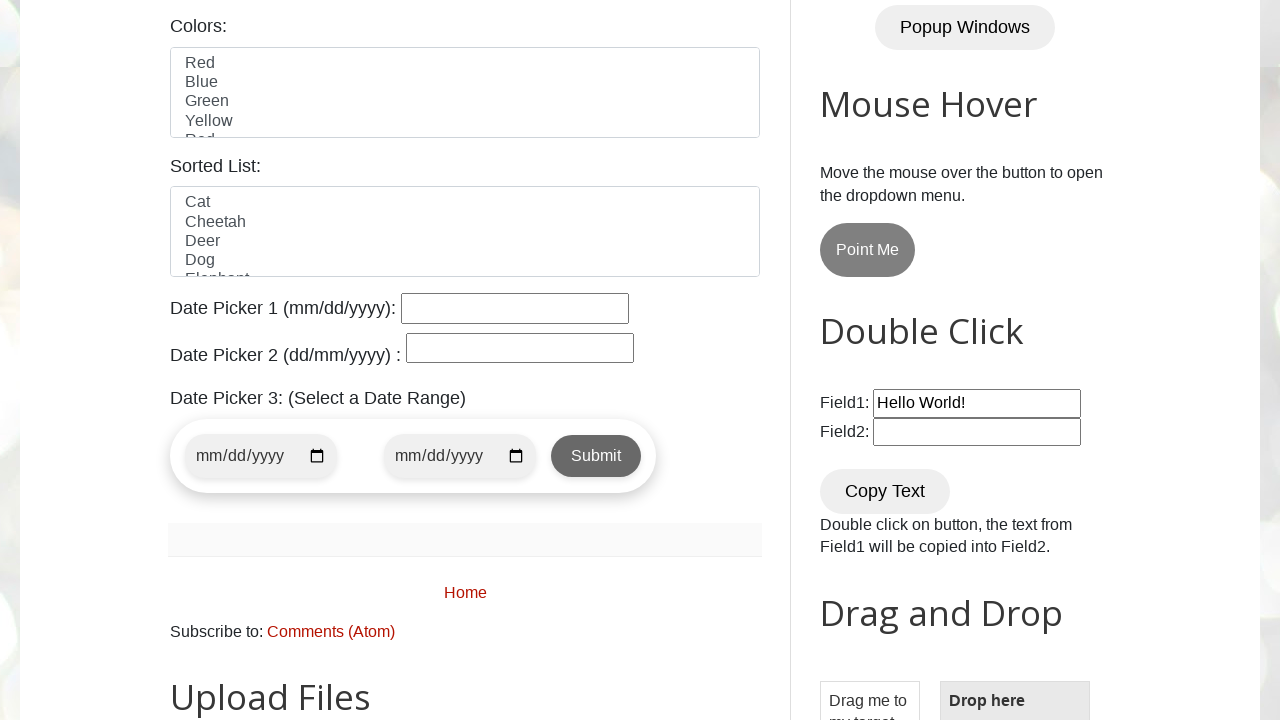

Retrieved page offset after scrolling to element: 1000
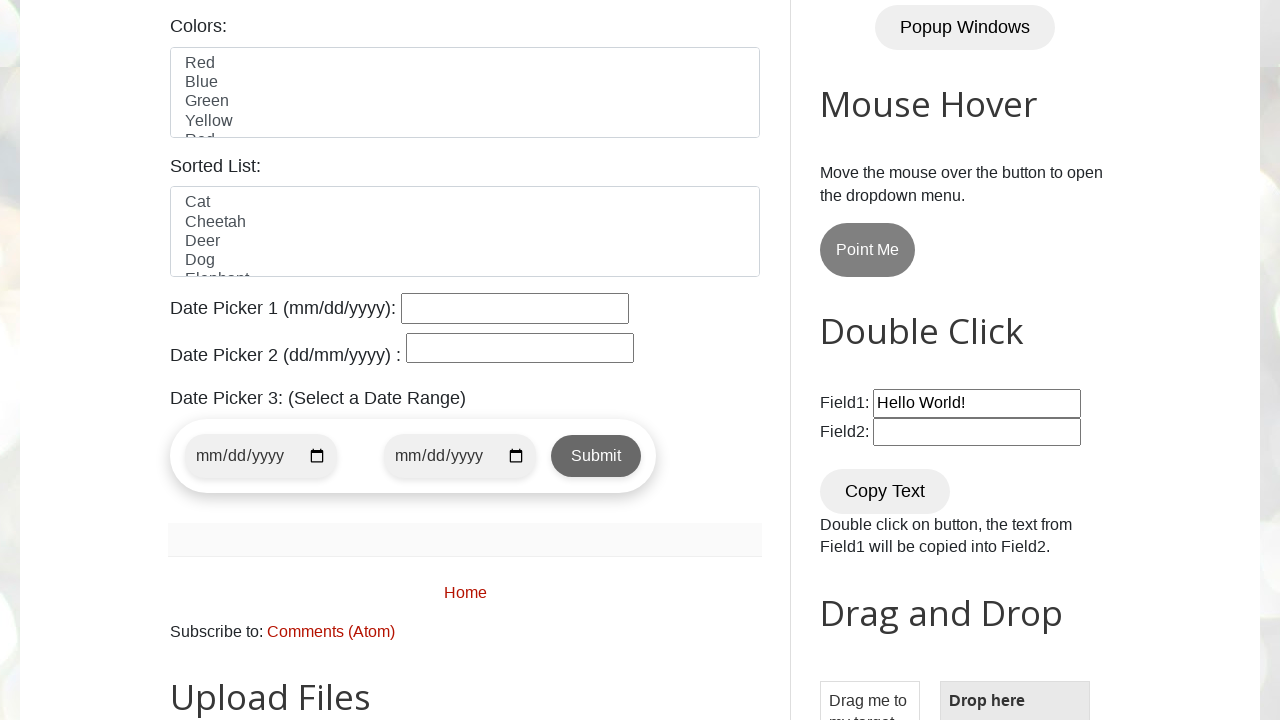

Waited 3 seconds for visual effect
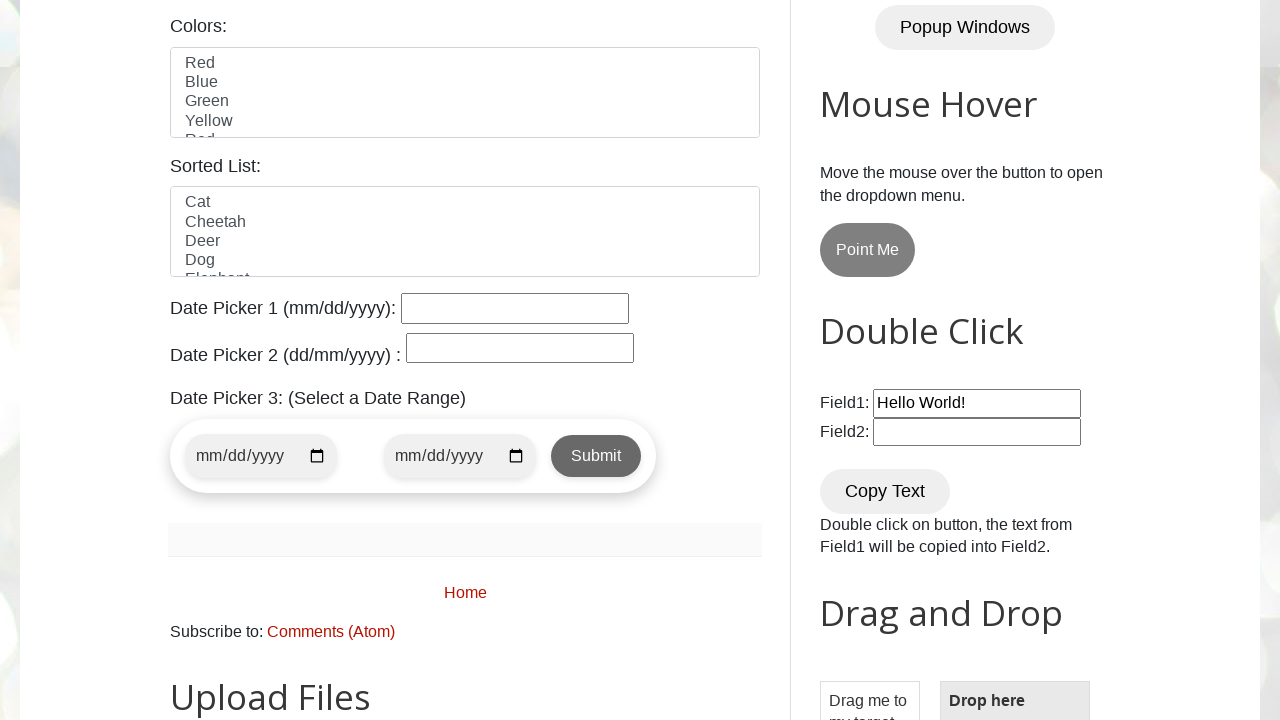

Scrolled to bottom of page
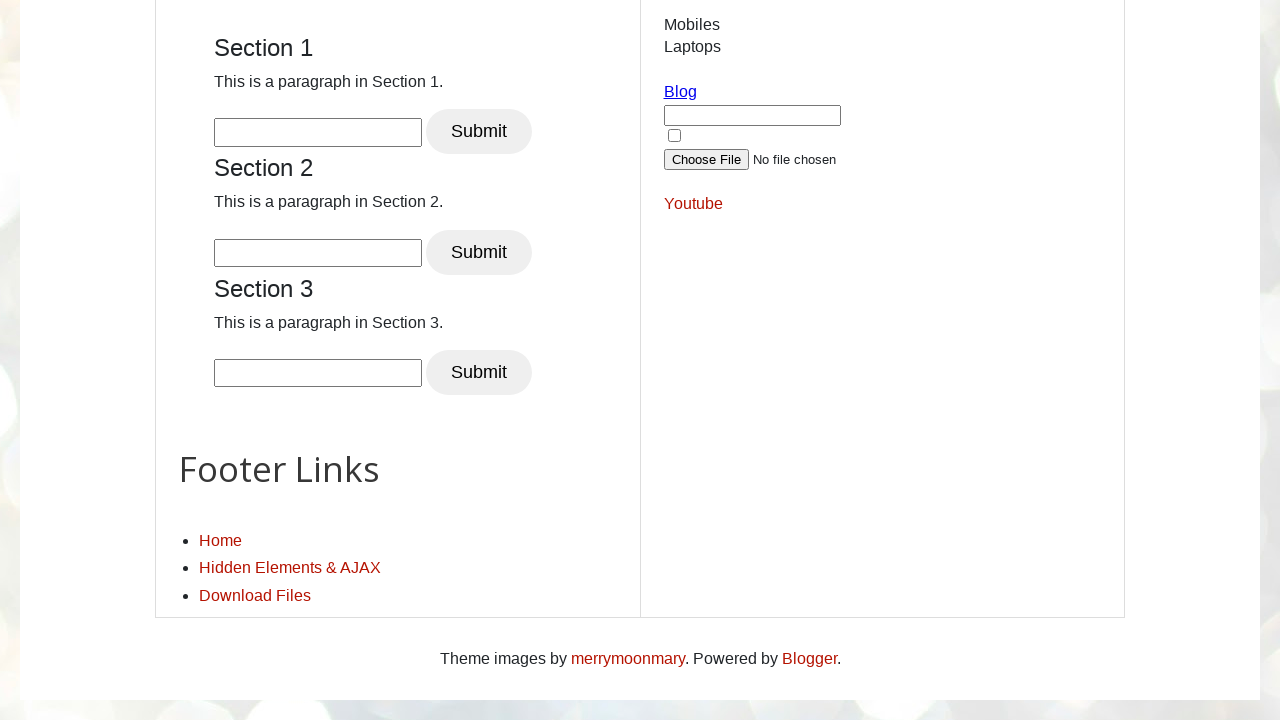

Retrieved page offset after scrolling to bottom: 3362
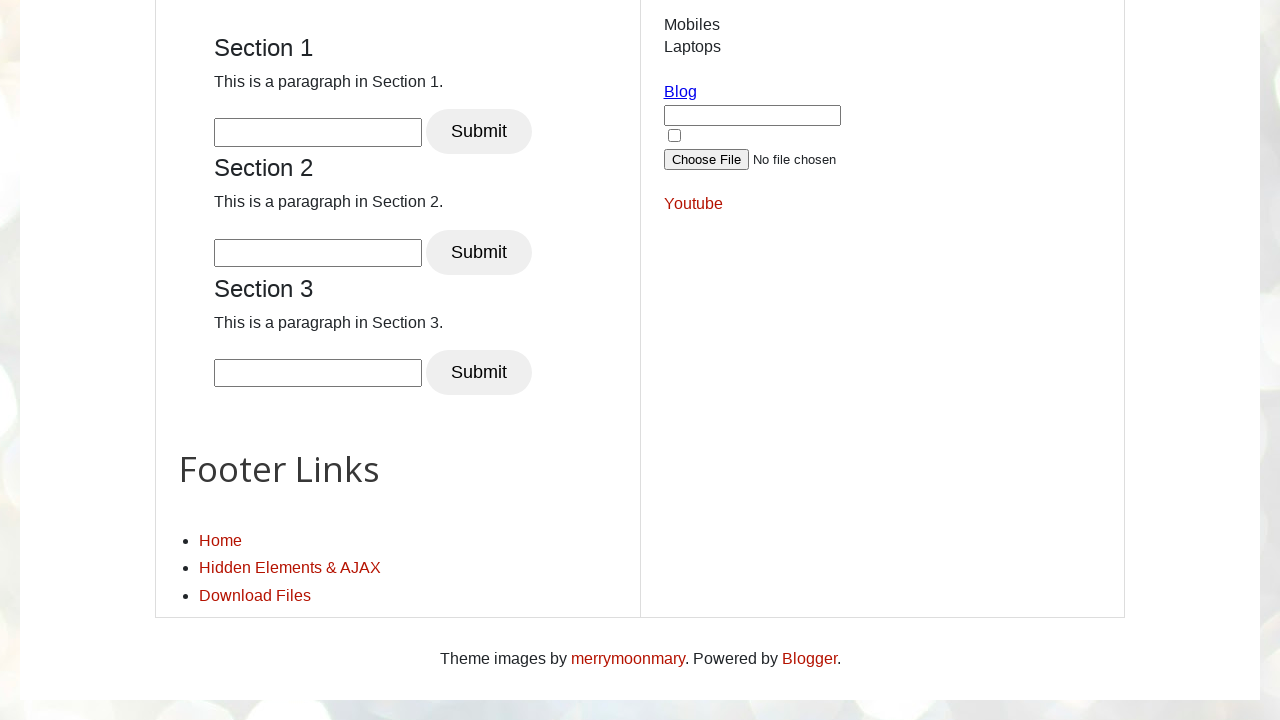

Waited 3 seconds for visual effect
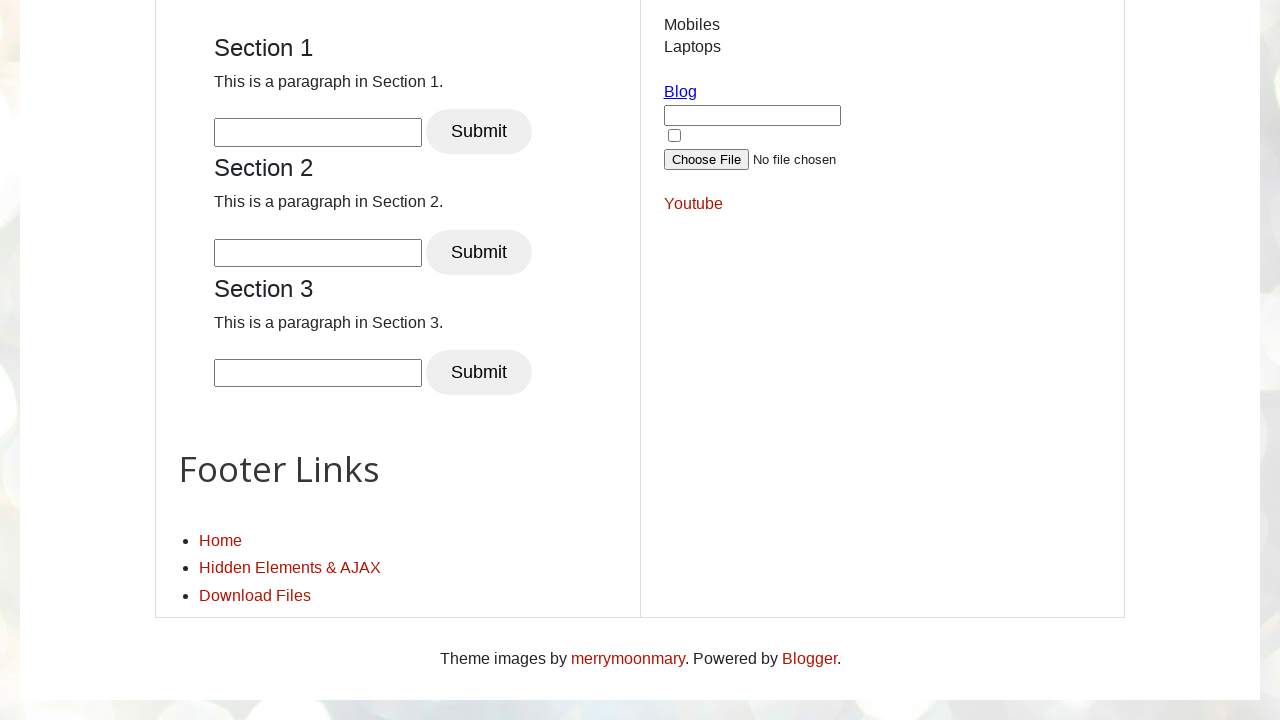

Scrolled back to top of page
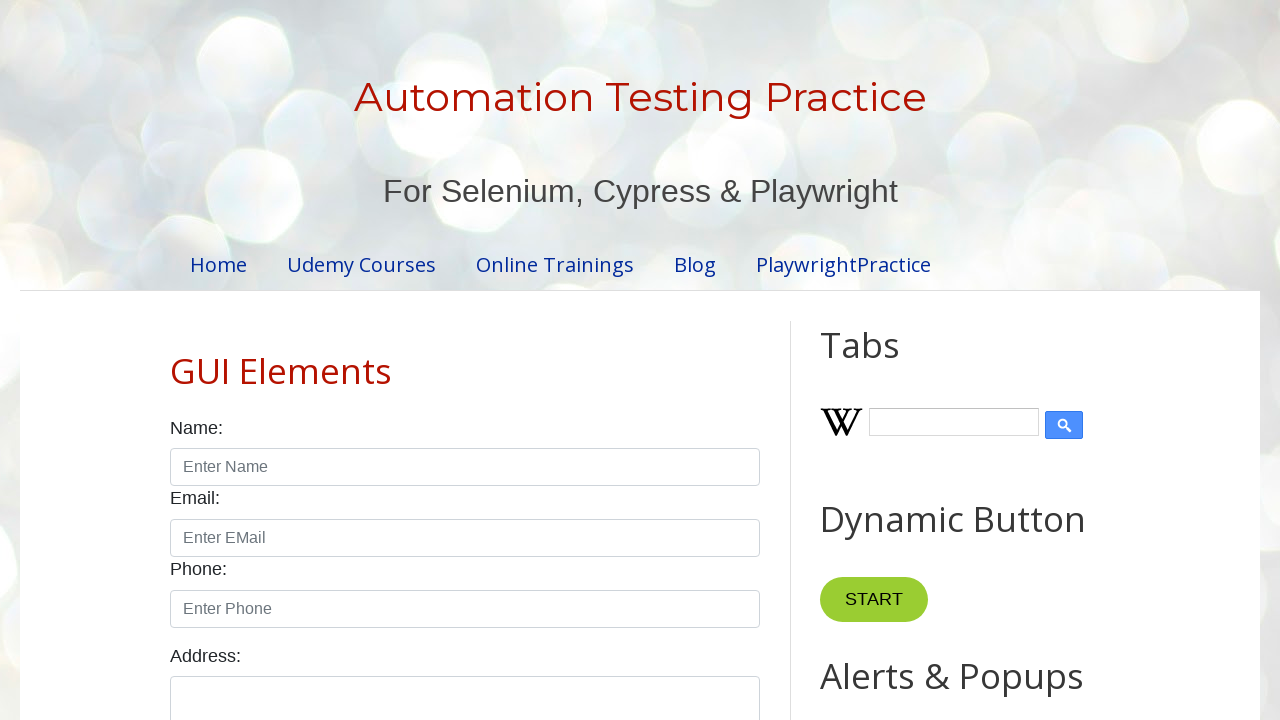

Retrieved page offset after scrolling to top: 0
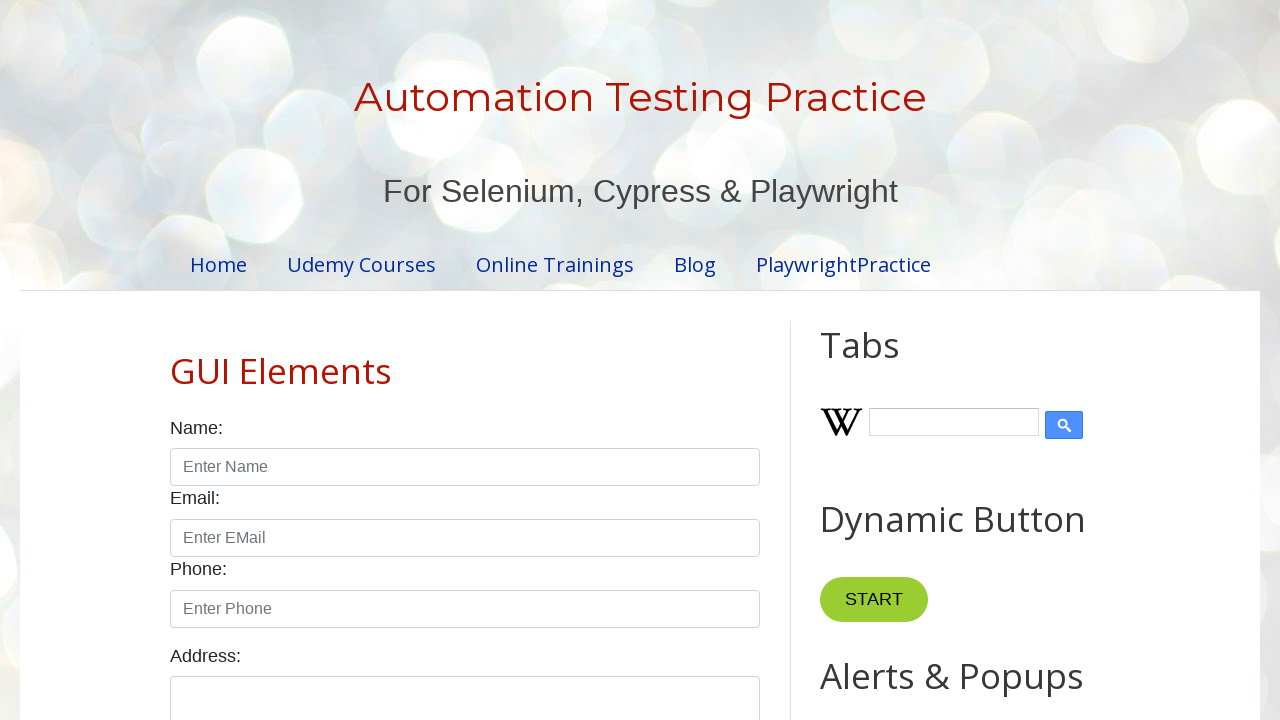

Zoomed in to 200%
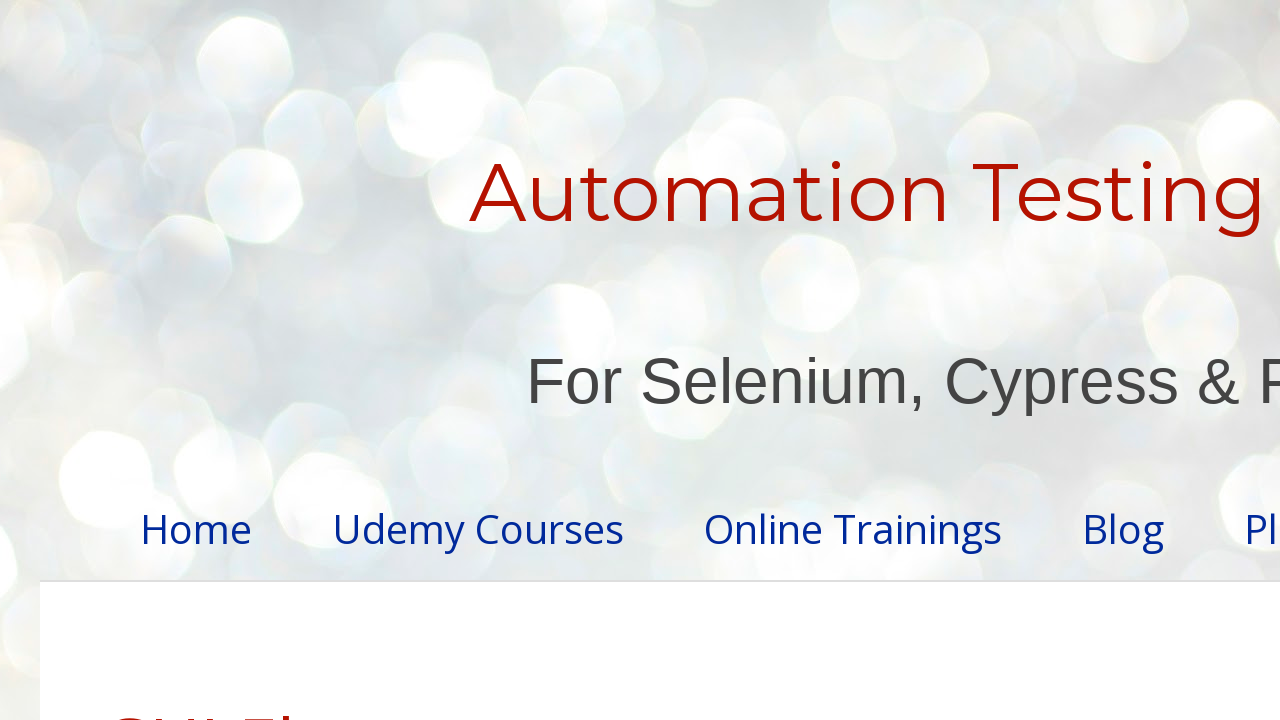

Waited 3 seconds after zoom in
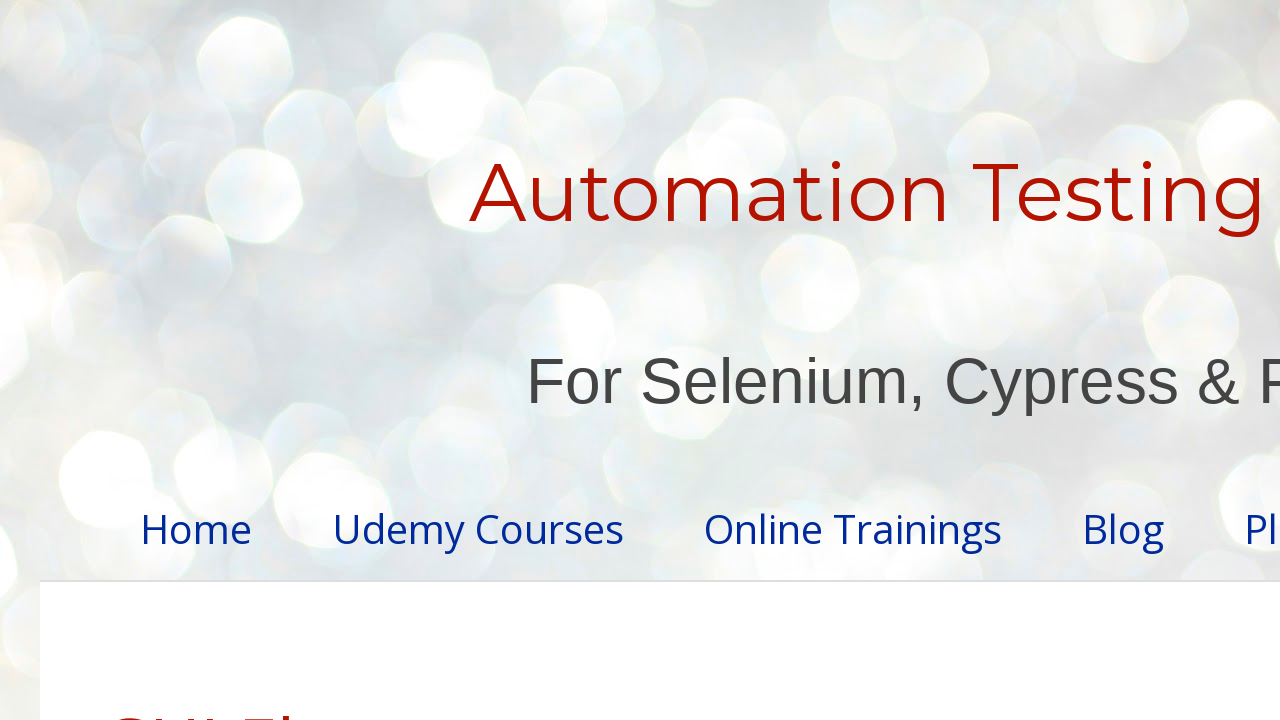

Zoomed out to 50%
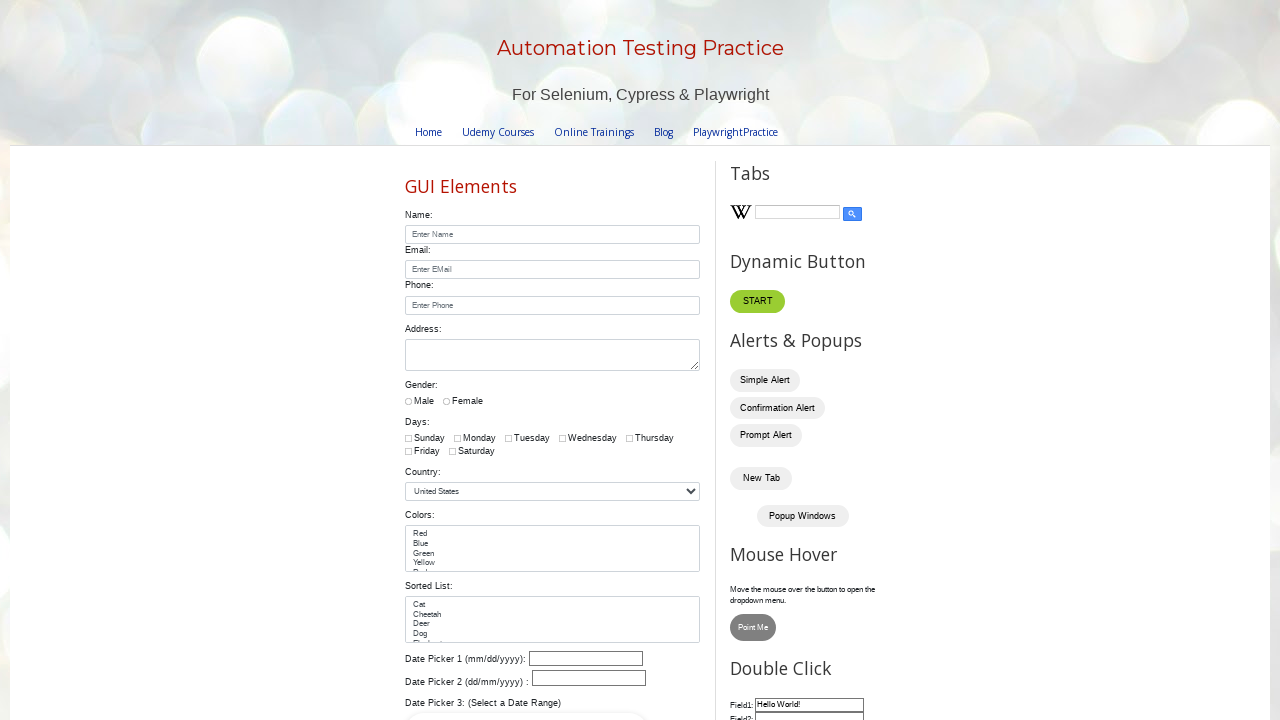

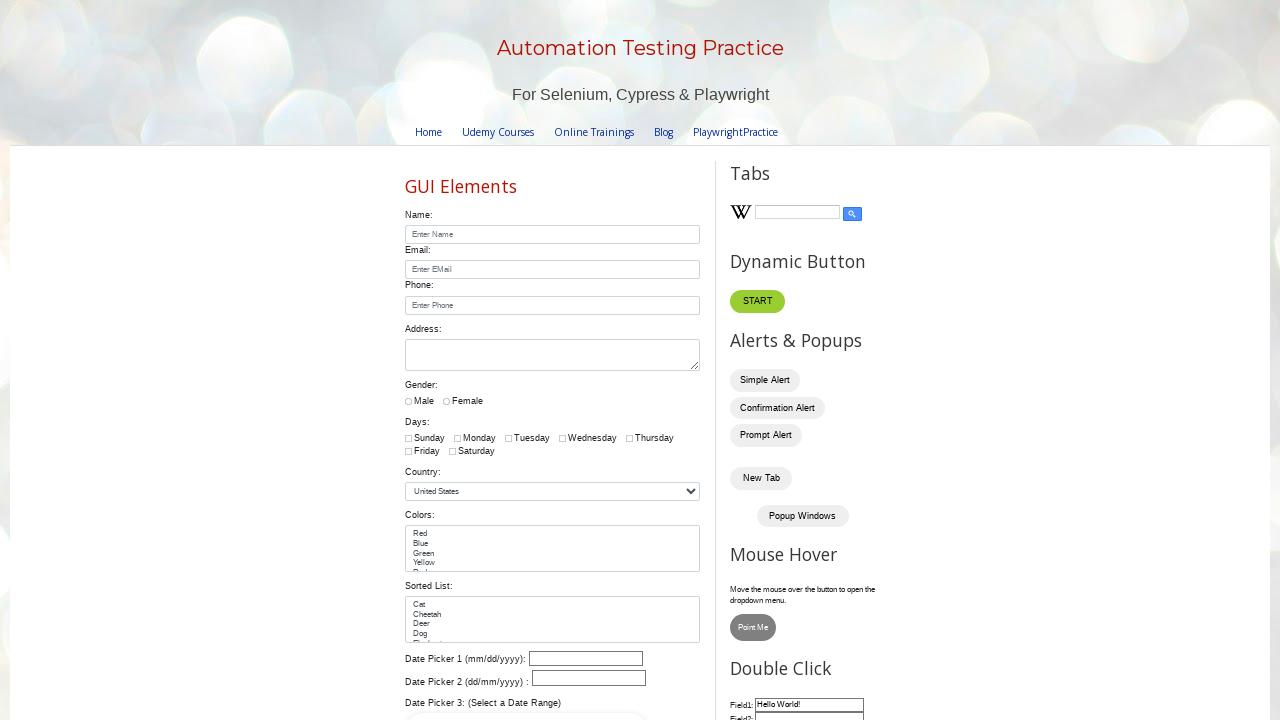